Tests file download functionality by clicking a download link and waiting for the download event to trigger

Starting URL: https://the-internet.herokuapp.com/download

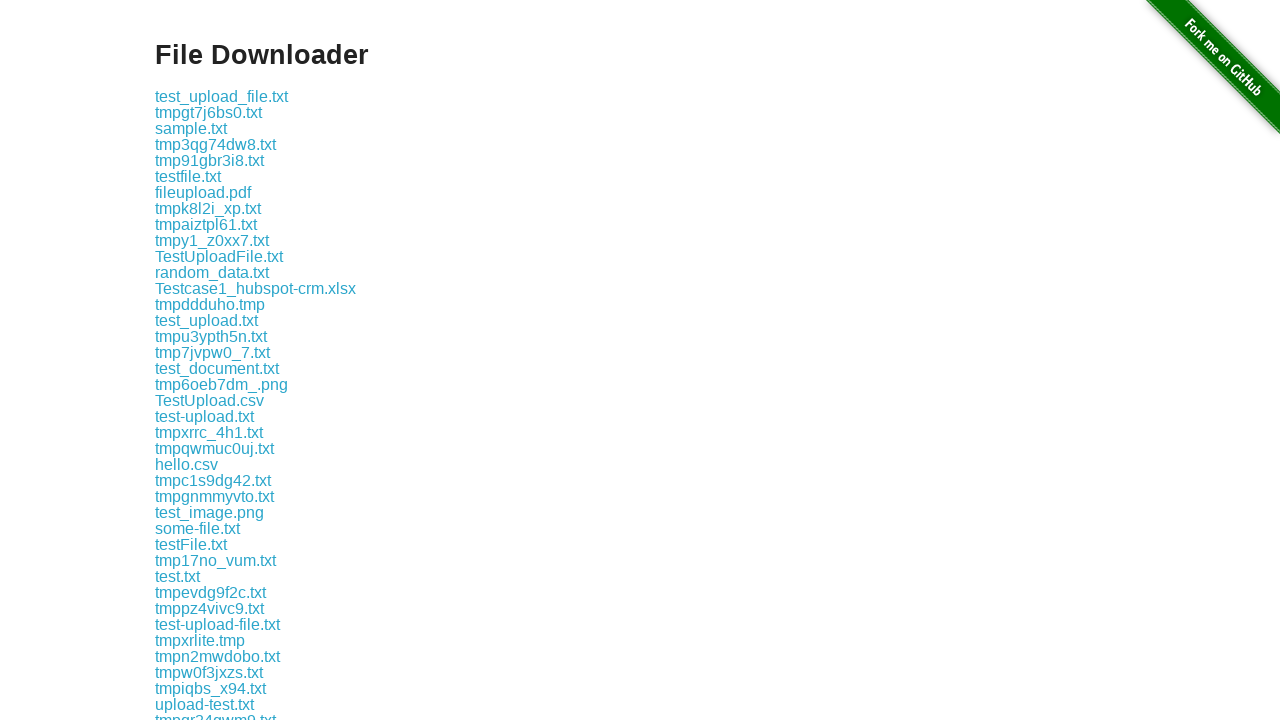

Navigated to the download files page
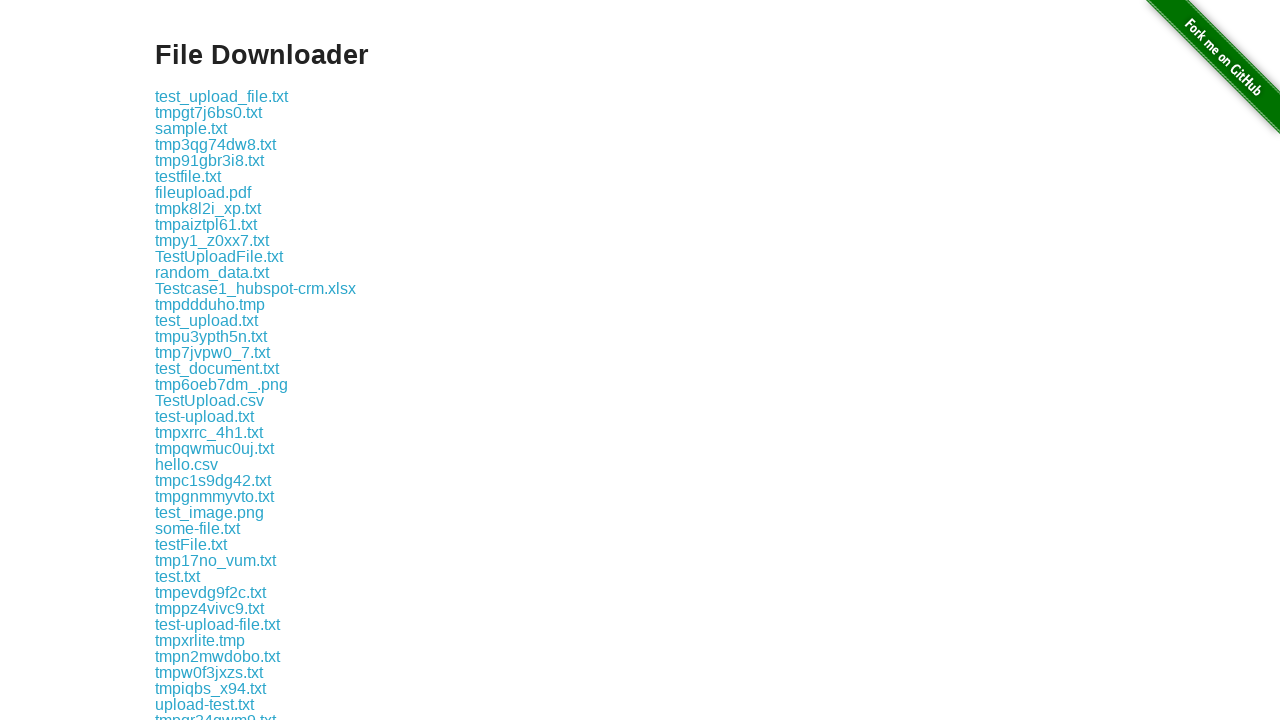

Clicked the download link and triggered download event at (222, 96) on xpath=//a[contains(@href, "download/")] >> nth=0
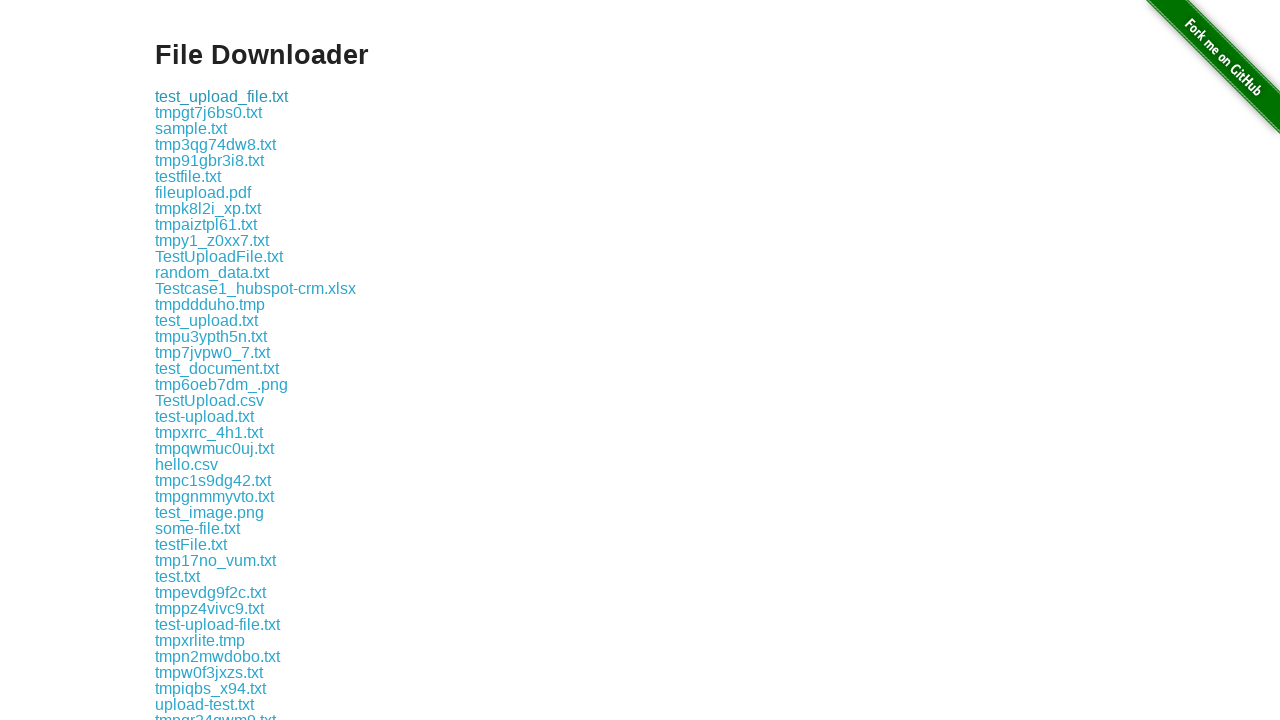

Download event captured successfully
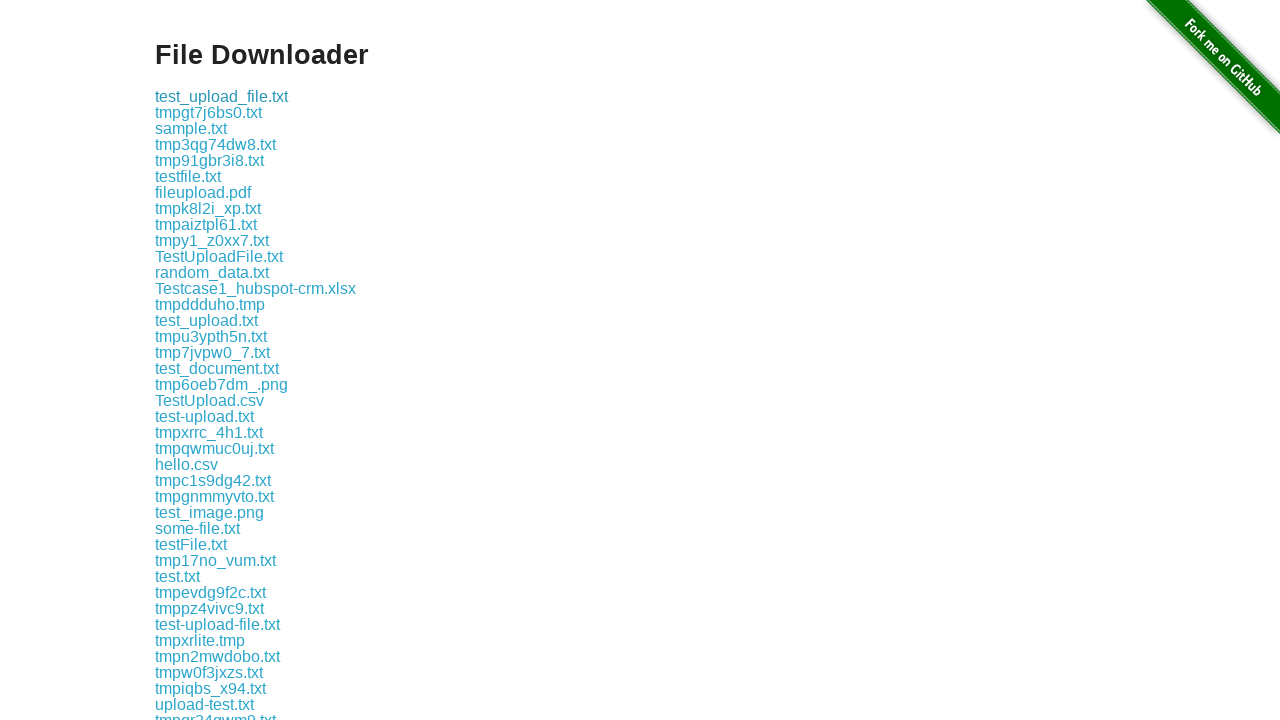

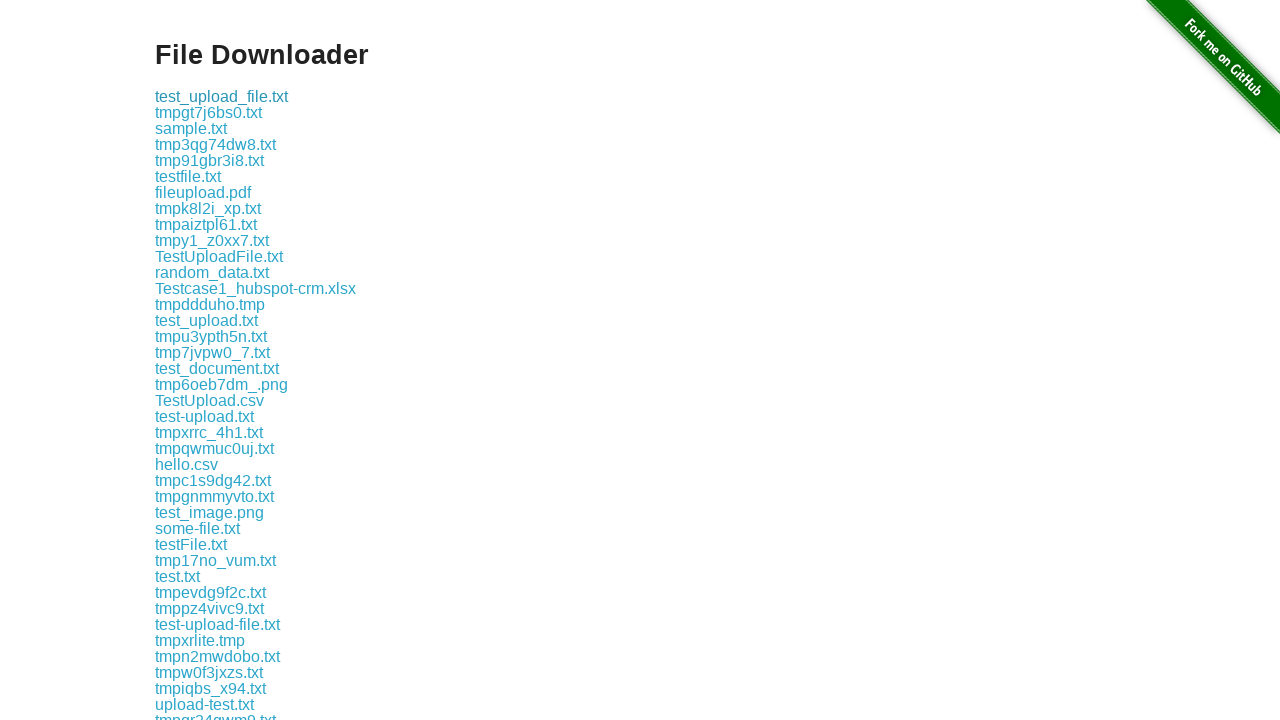